Tests registration form validation by submitting an empty form and verifying all required field error messages are displayed

Starting URL: https://alada.vn/tai-khoan/dang-ky.html

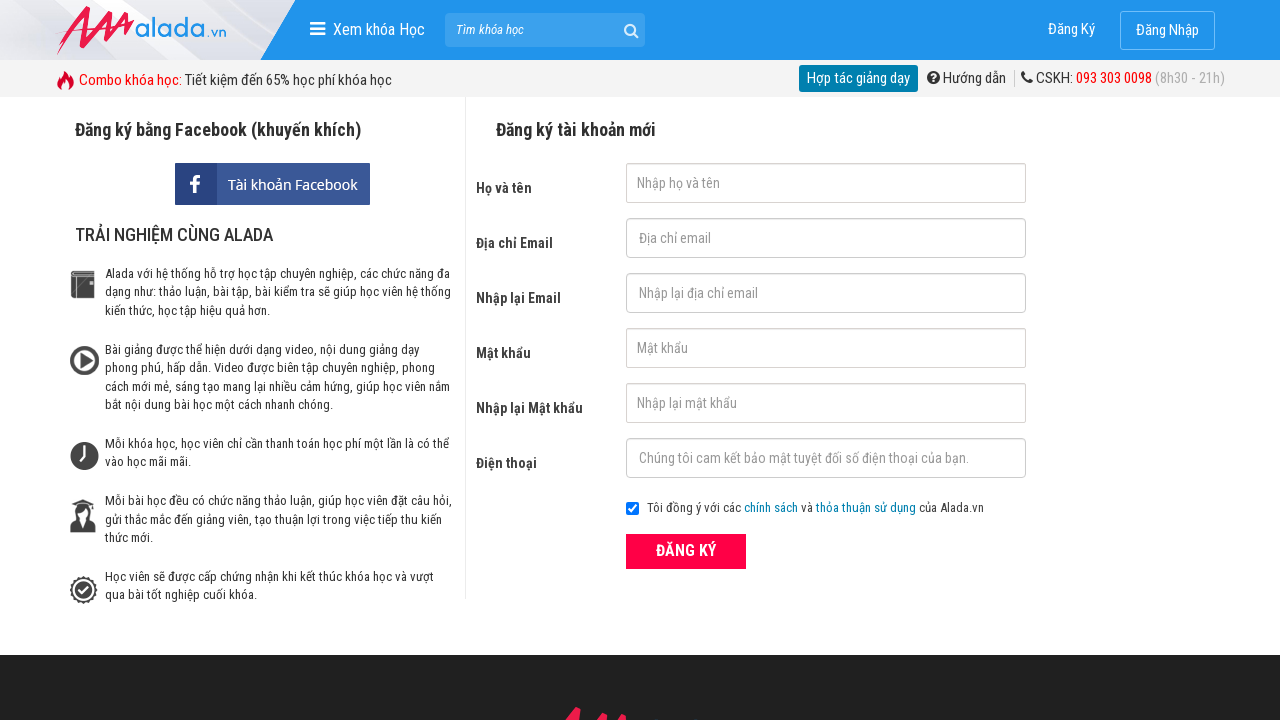

Navigated to registration page
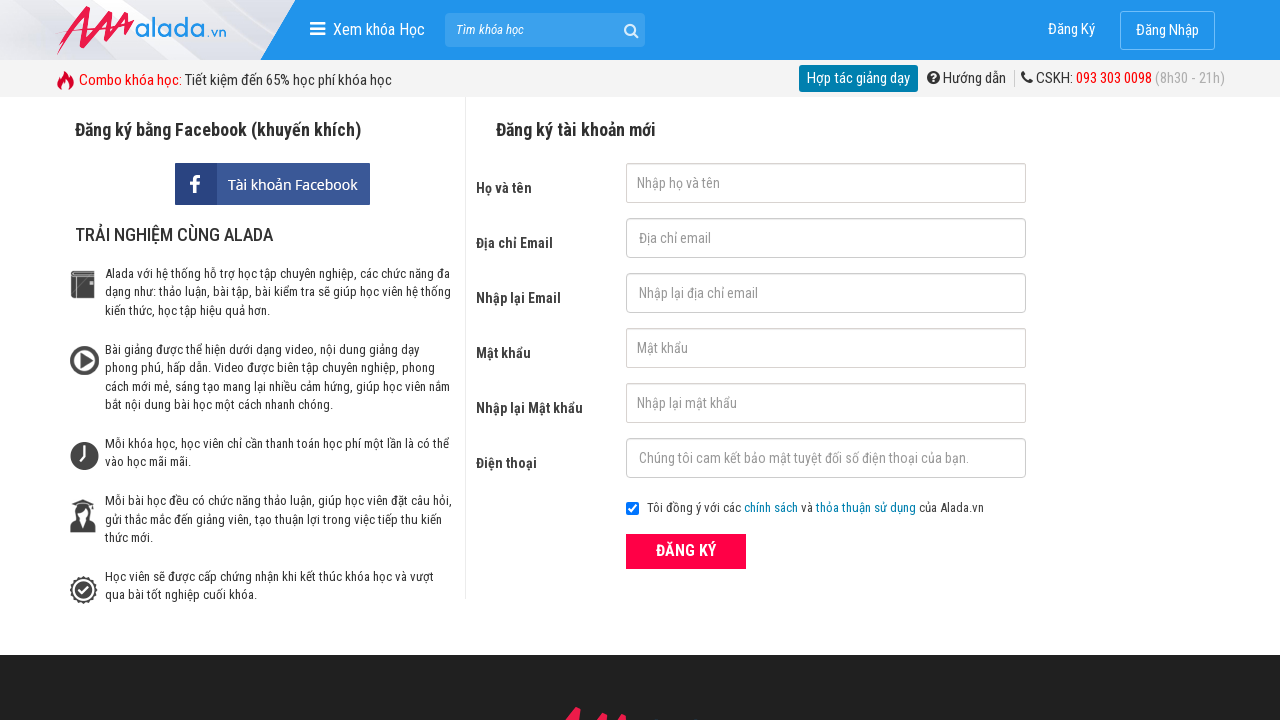

Clicked submit button with empty form at (686, 551) on button[type='submit']
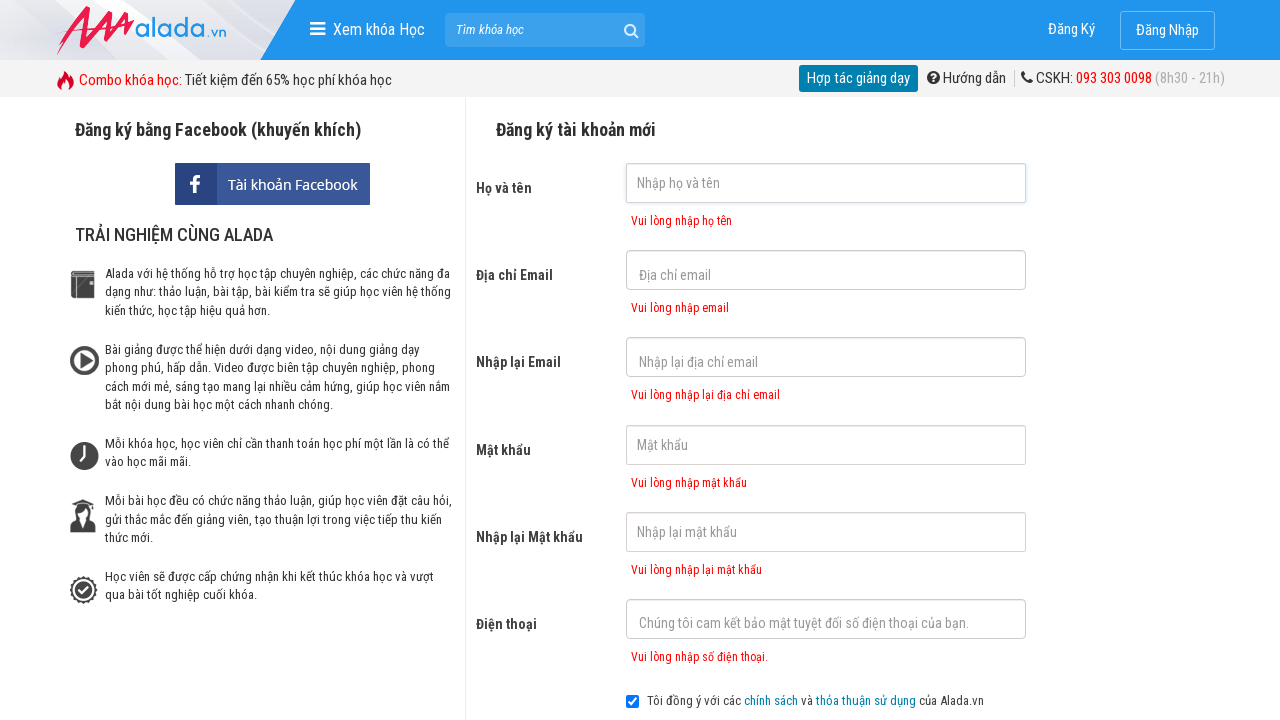

First name error message appeared
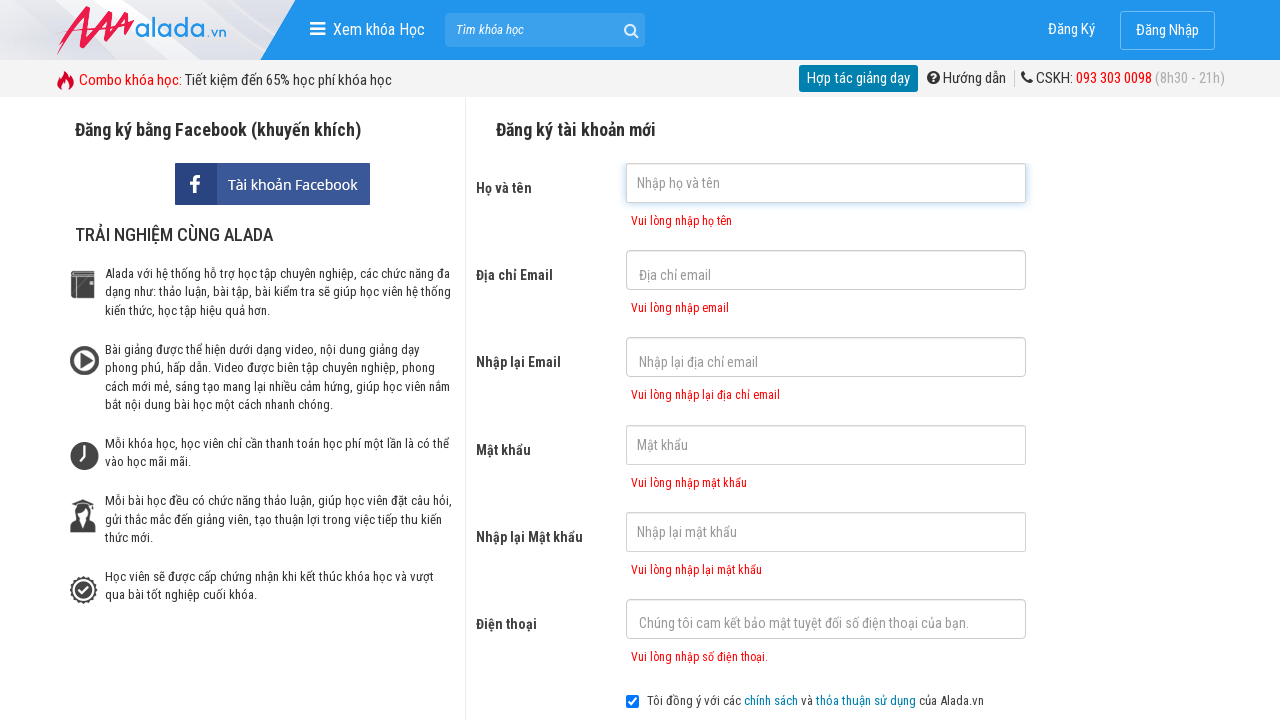

Email error message appeared
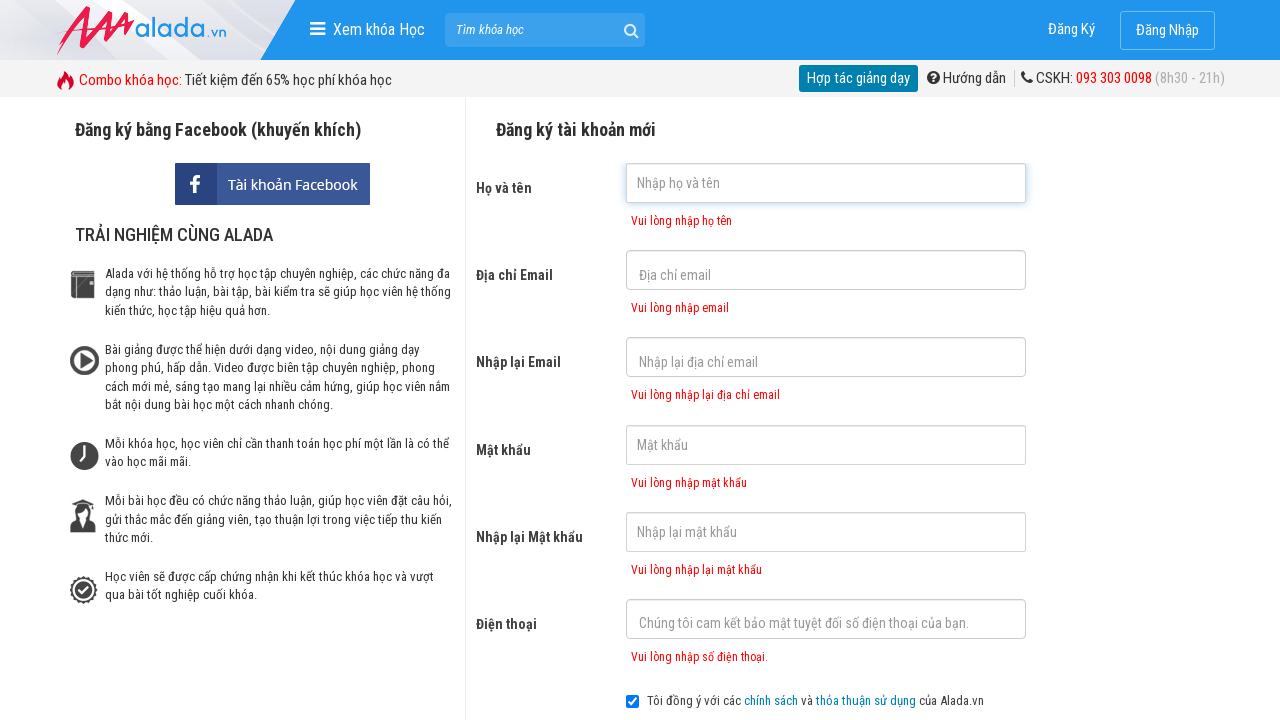

Confirm email error message appeared
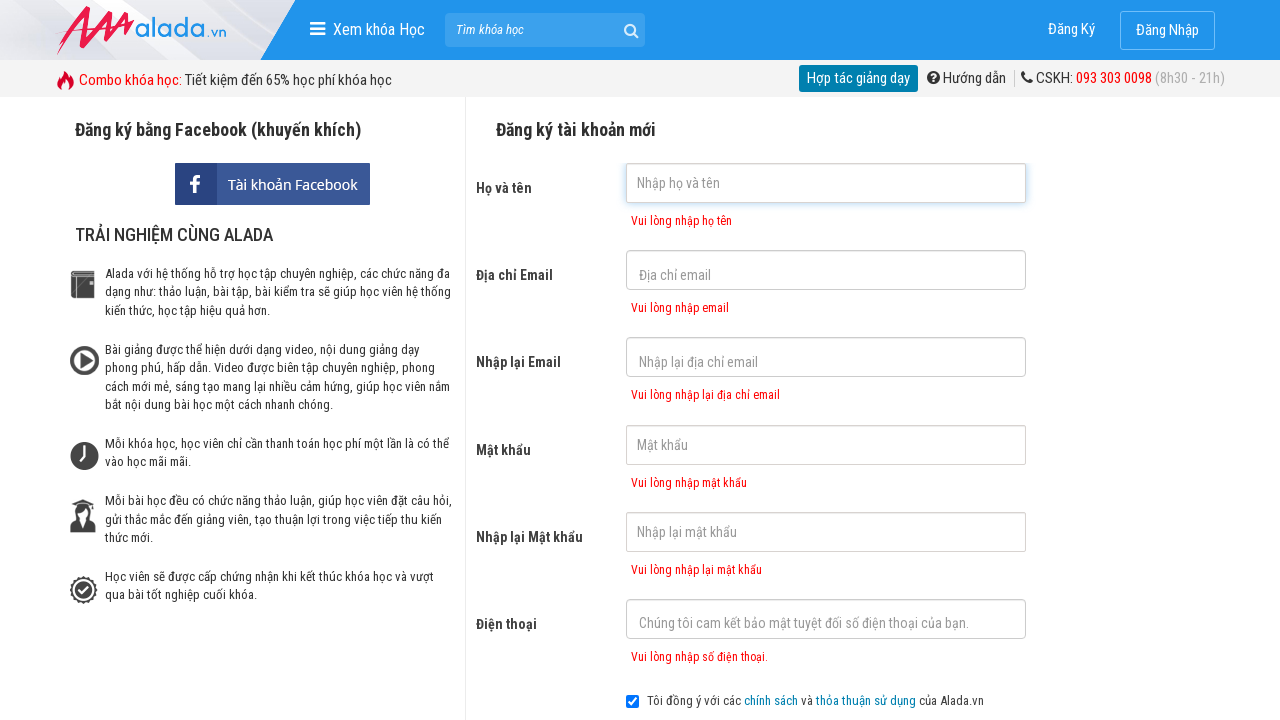

Password error message appeared
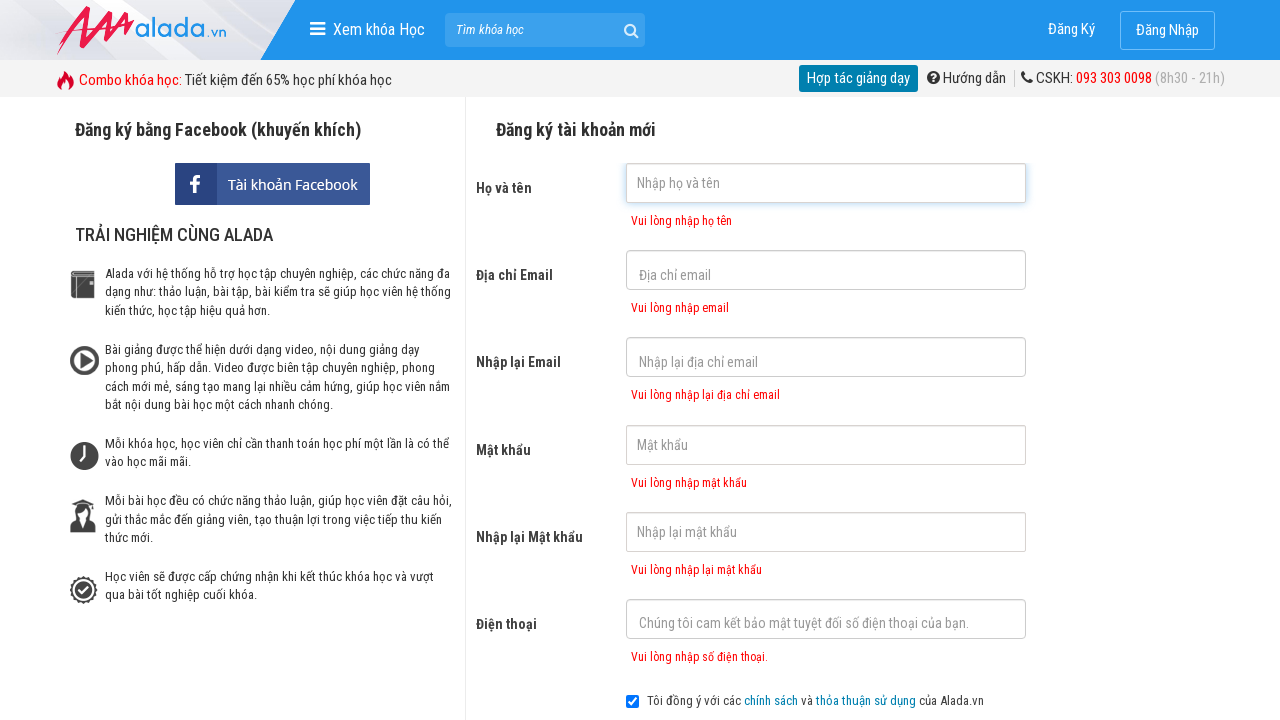

Confirm password error message appeared
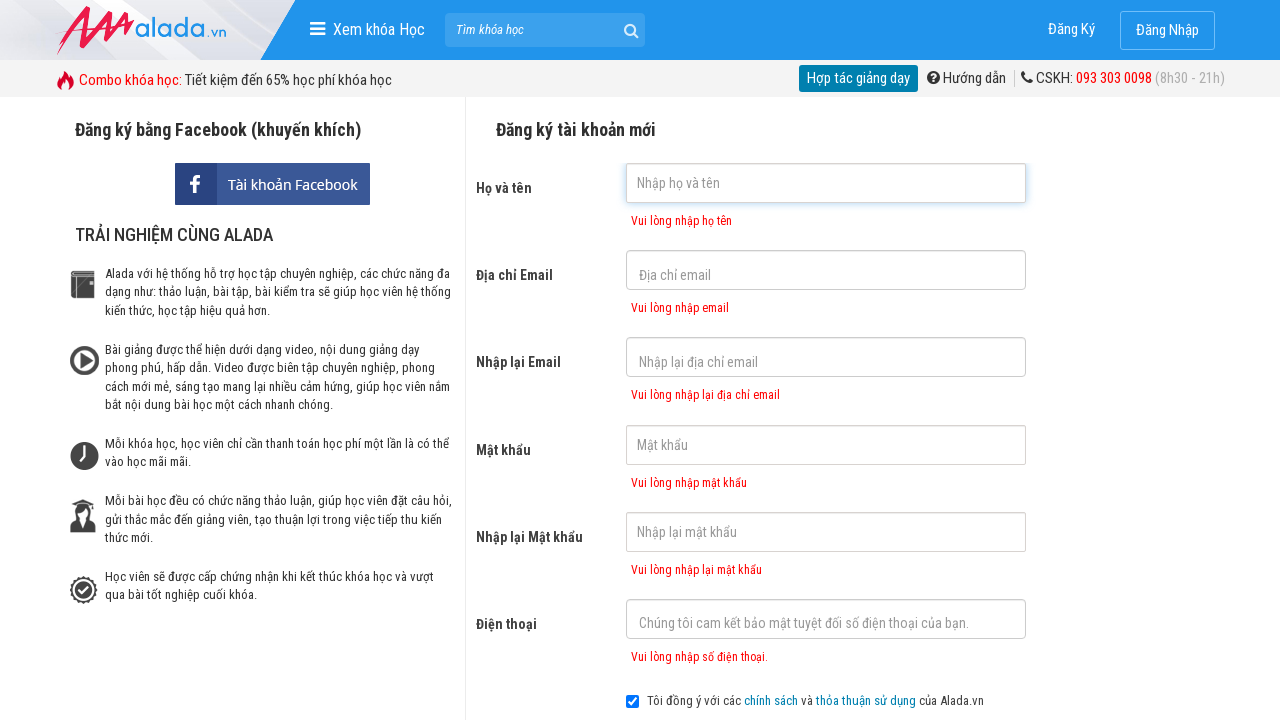

Phone number error message appeared
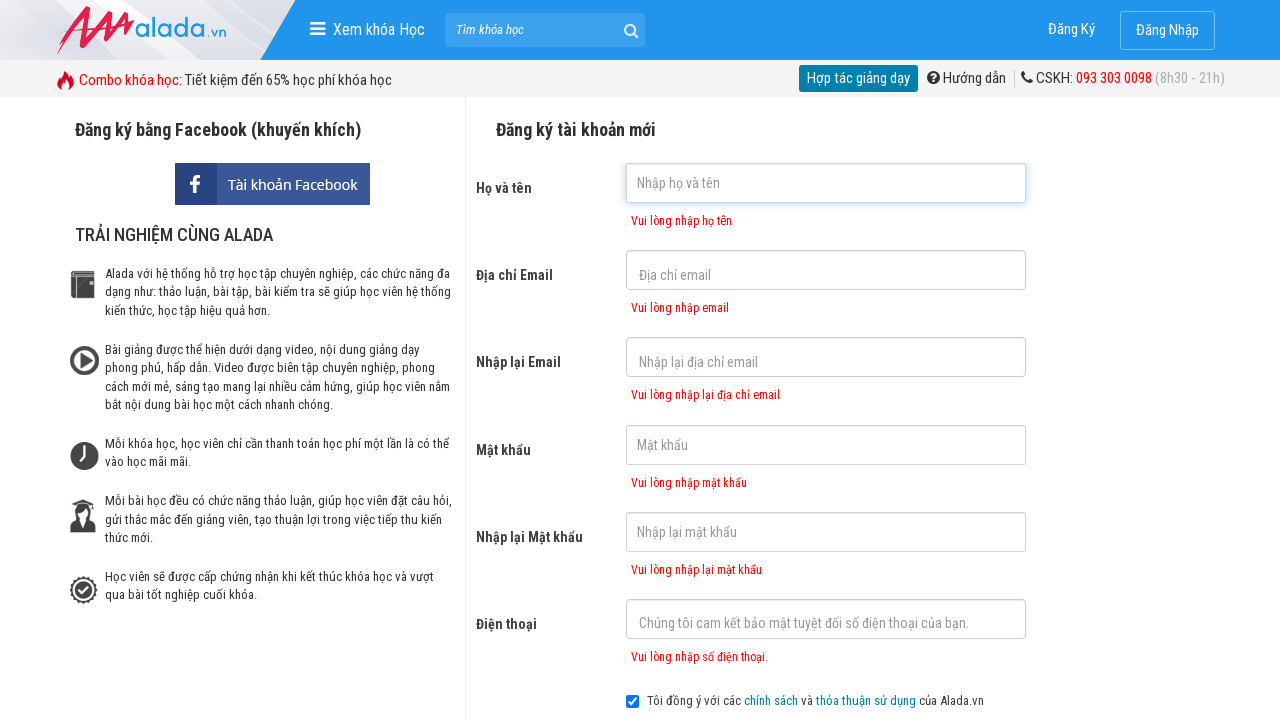

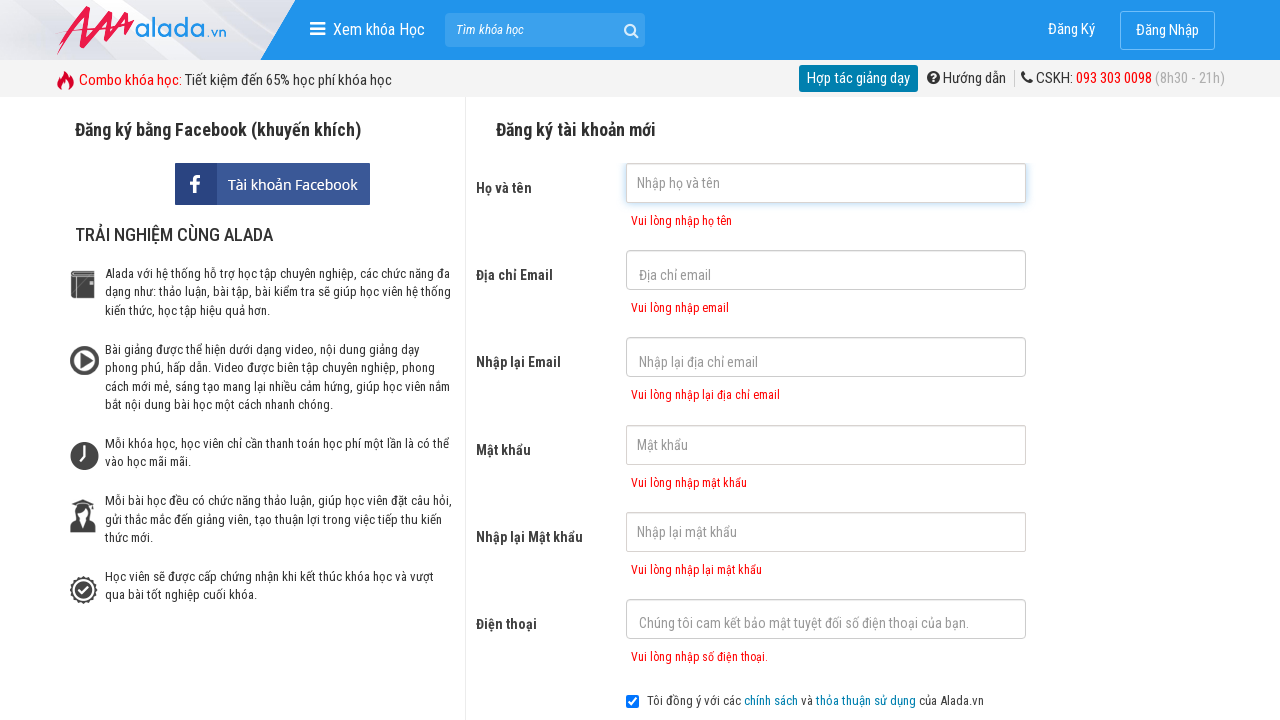